Completes the entire form with name, checkboxes, radio buttons, dropdown, email, message and submits it

Starting URL: https://practice-automation.com/form-fields/

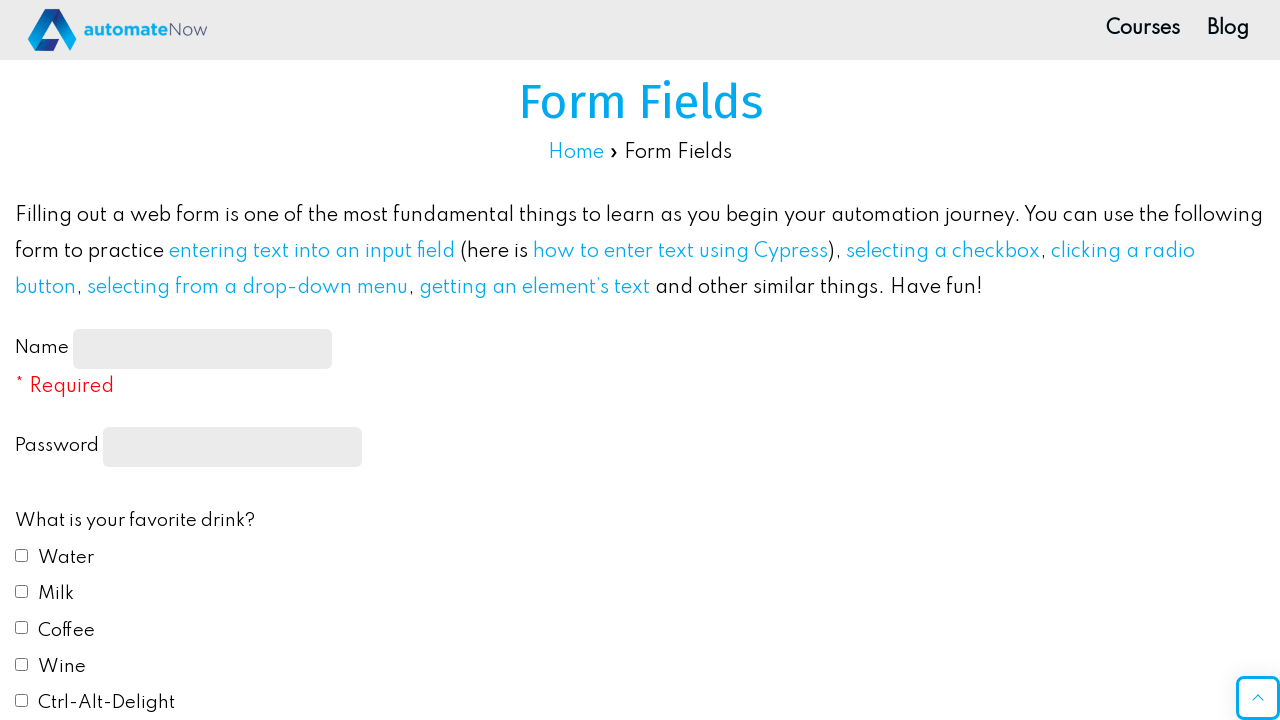

Filled name field with 'Karlla' on #name-input
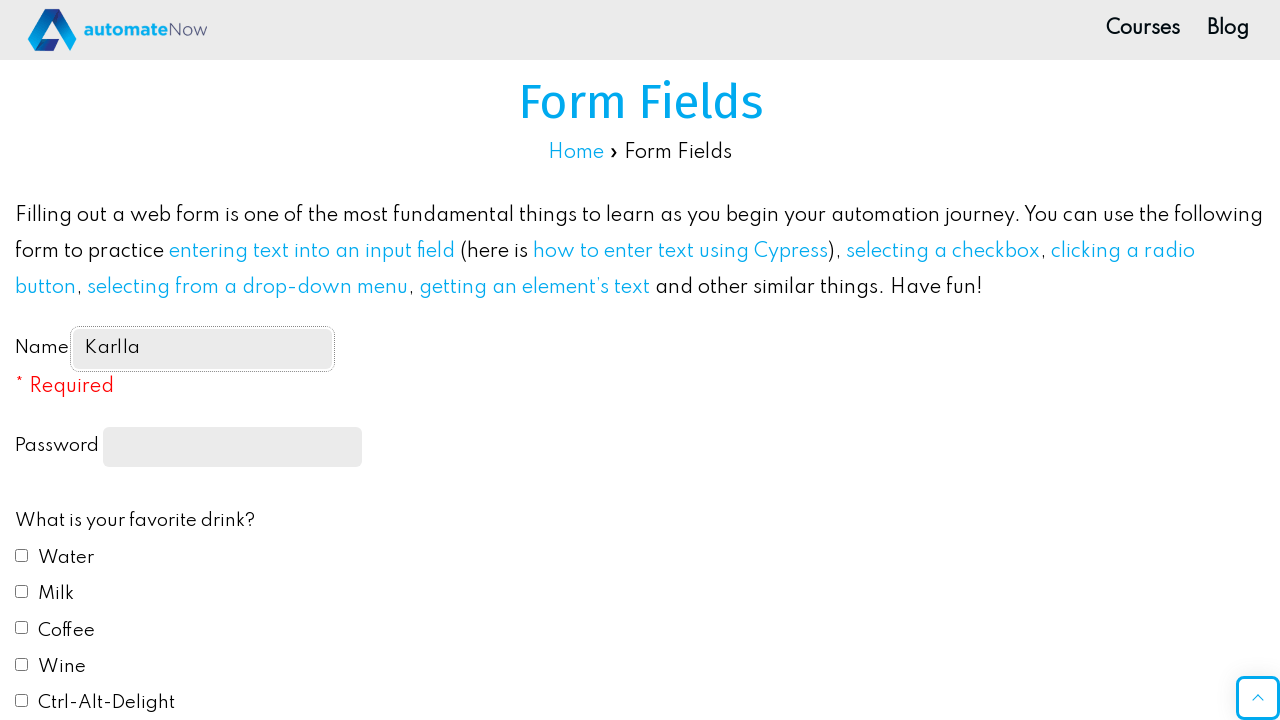

Checked first drink checkbox at (22, 555) on #drink1
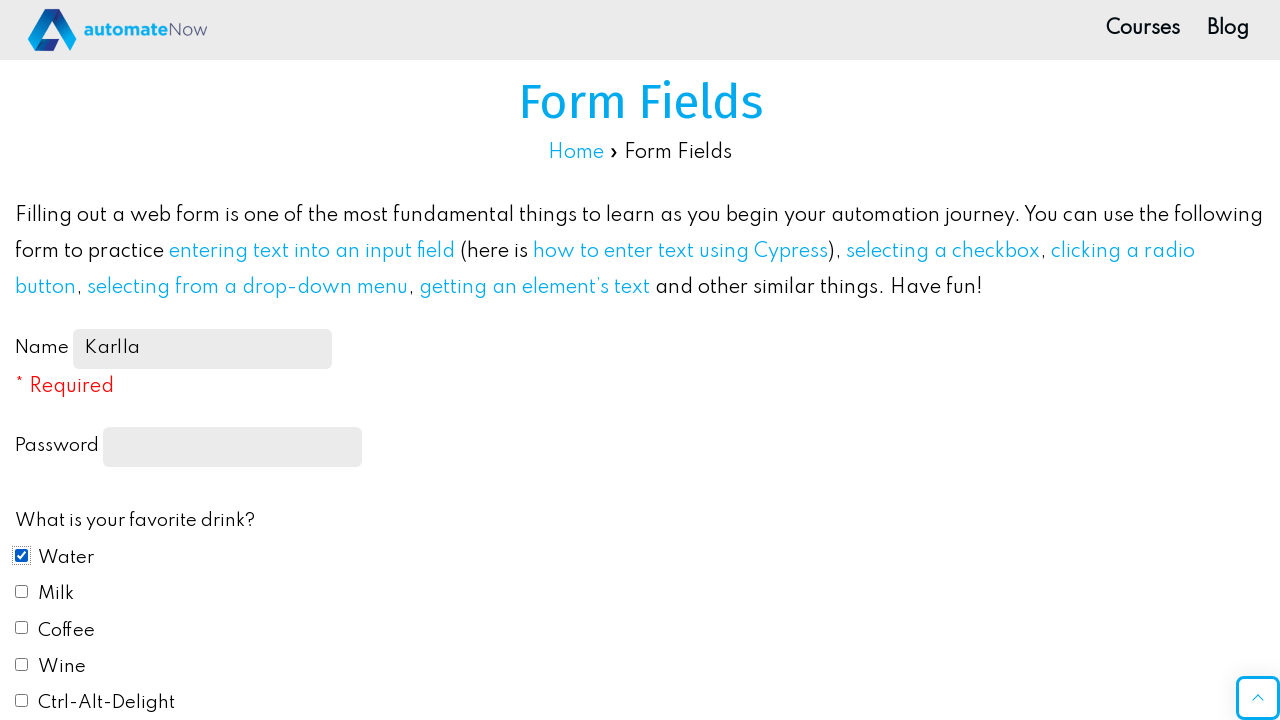

Checked fifth drink checkbox at (22, 701) on #drink5
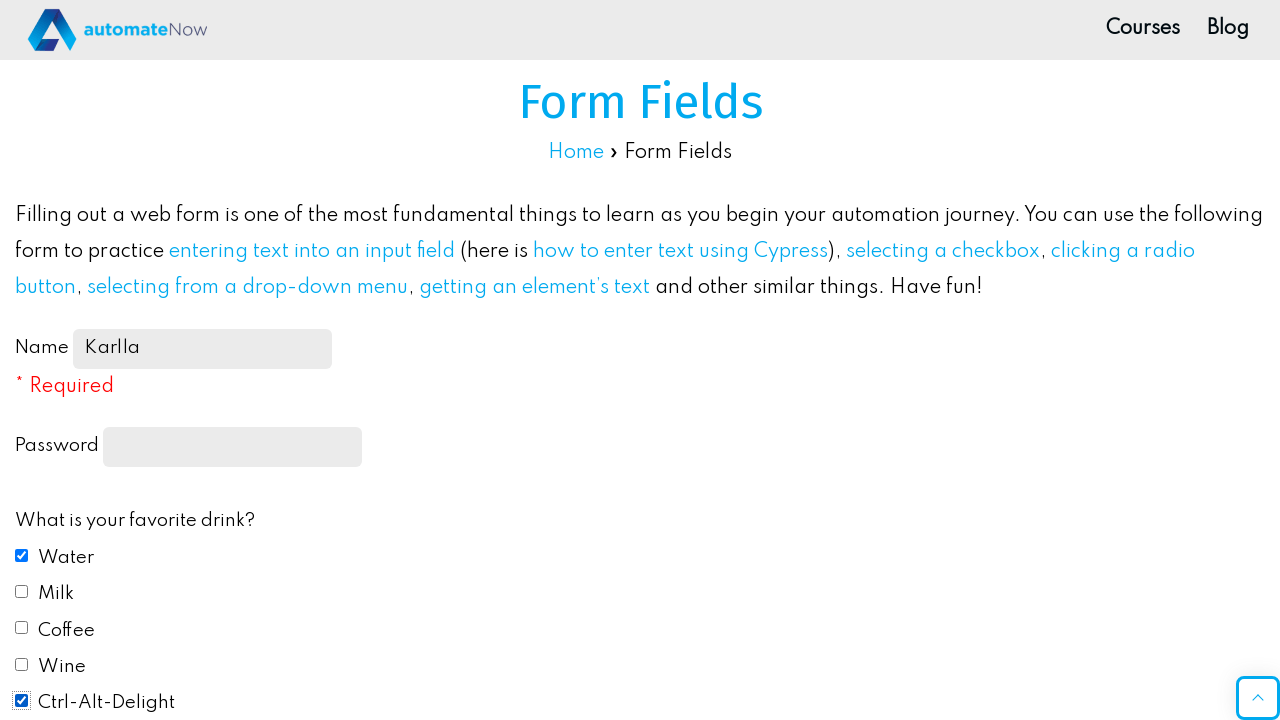

Selected third color radio button at (22, 360) on #color3
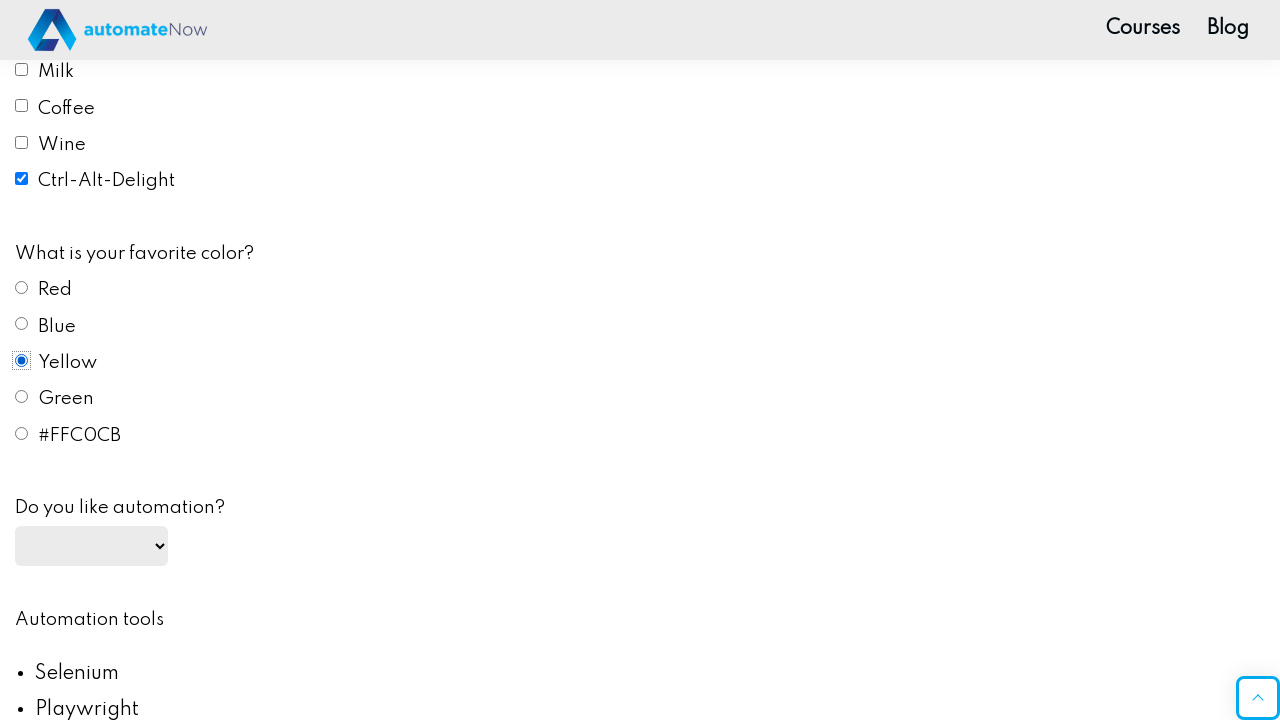

Selected 'no' from automation dropdown on #automation
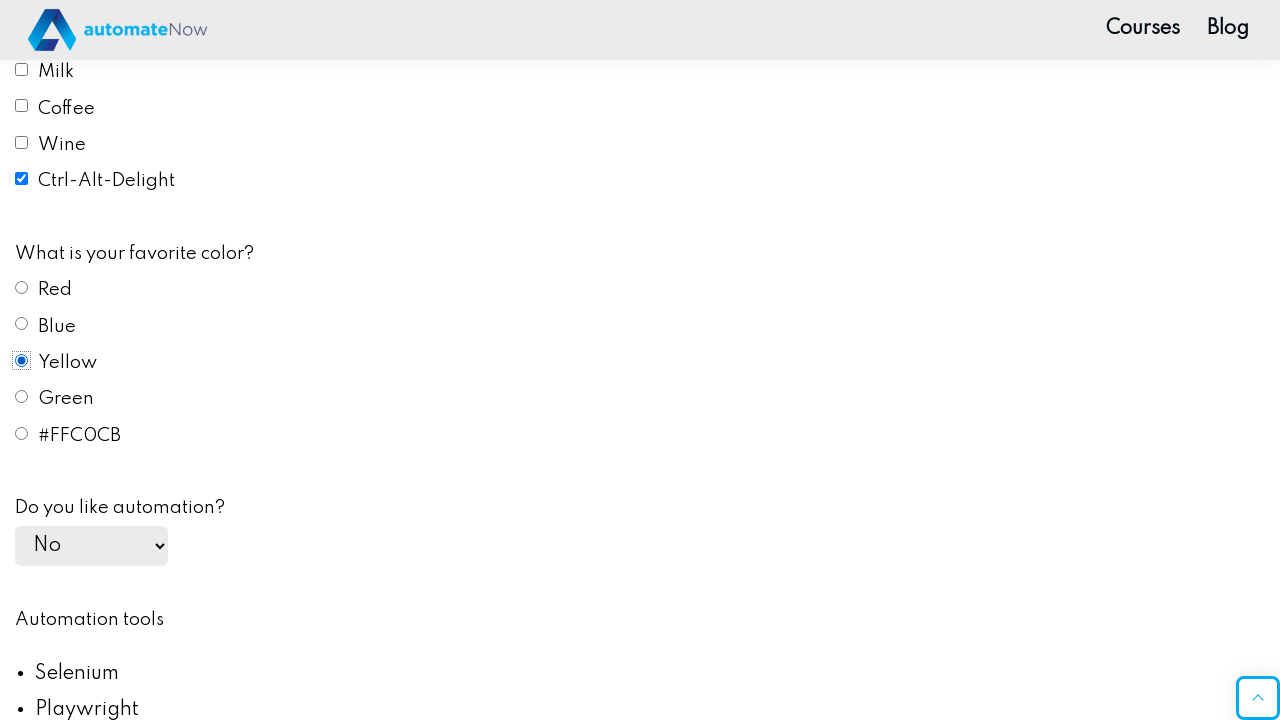

Filled email field with 'karlla@email.com' on #email
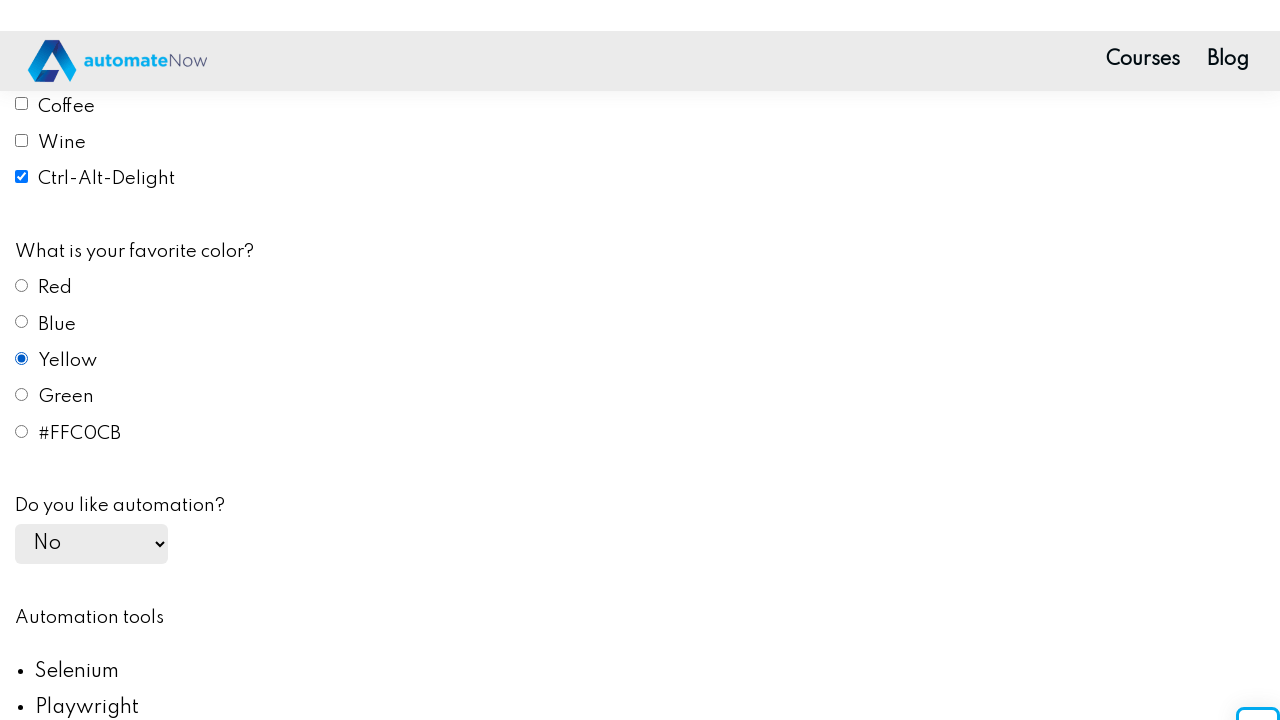

Filled message field with Narnia quote on #message
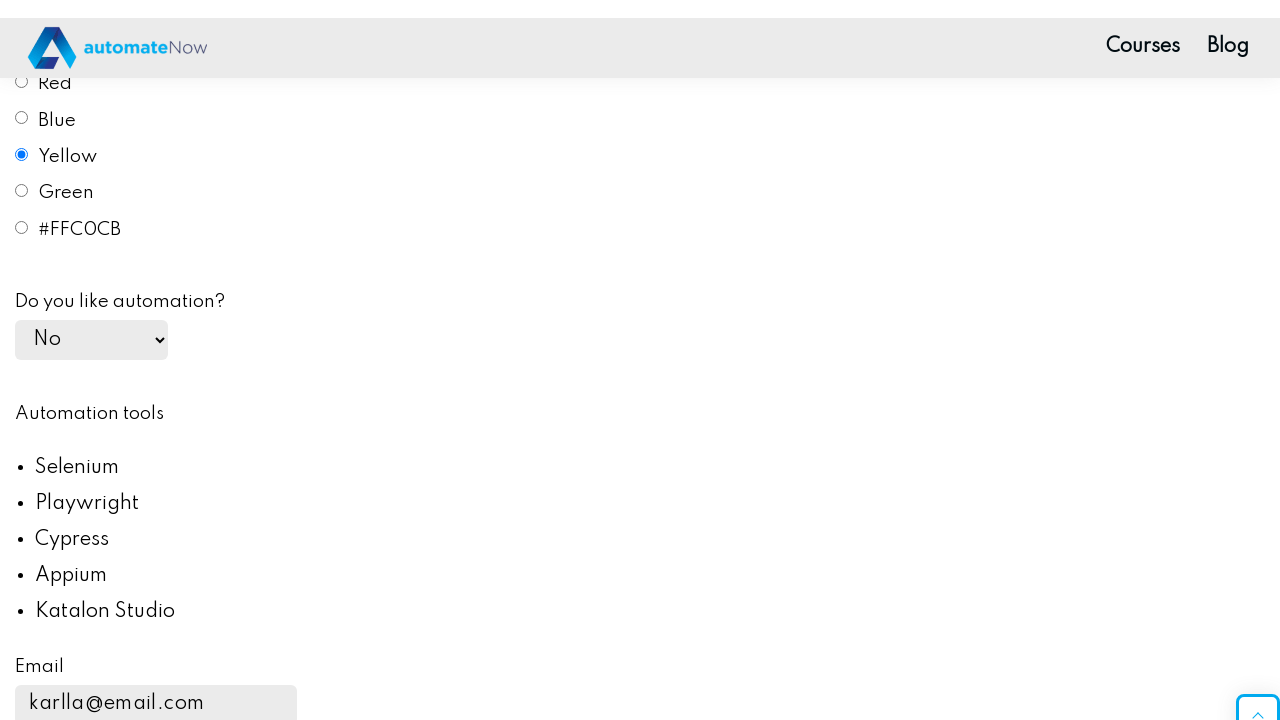

Clicked submit button to send form at (108, 360) on #submit-btn
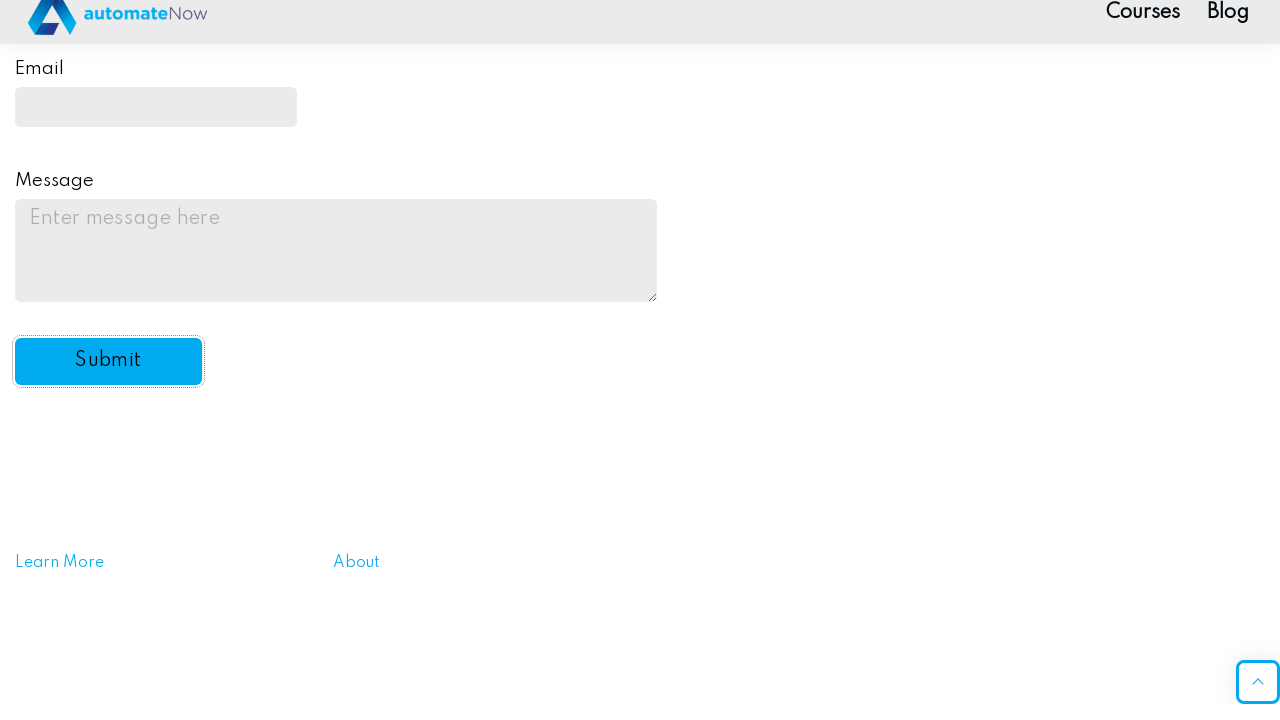

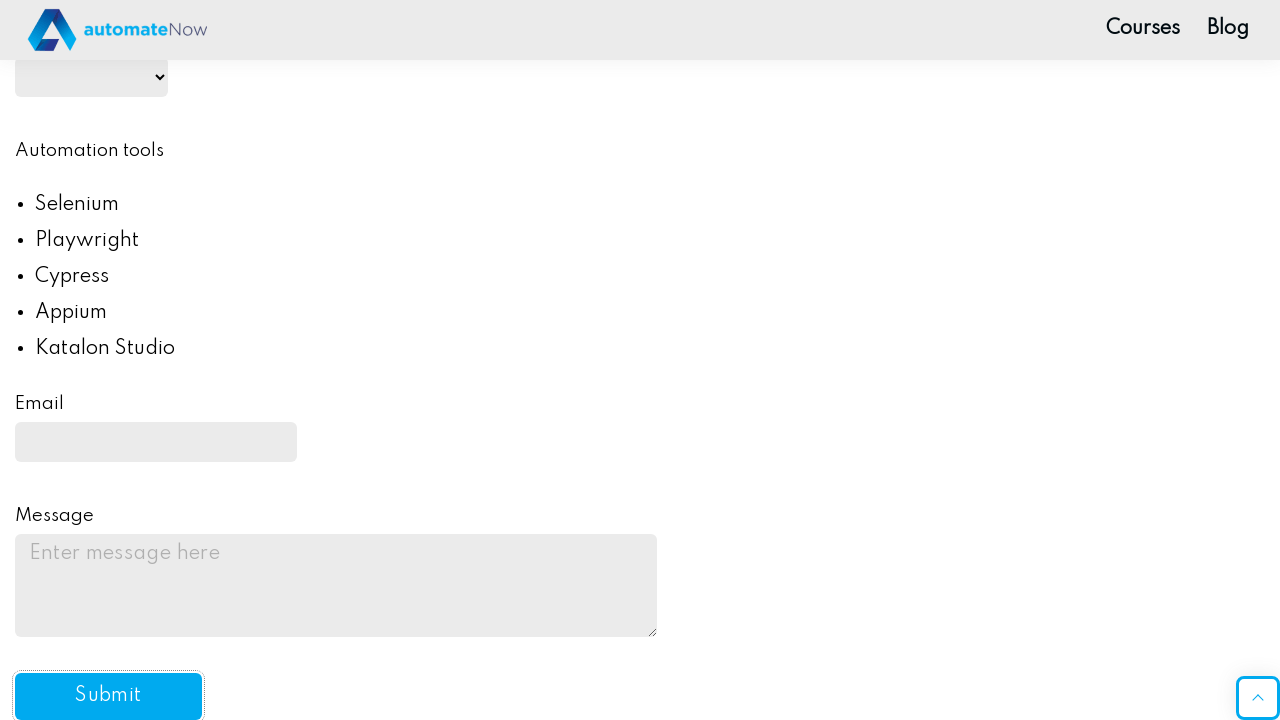